Tests web table functionality by adding a new record through a modal form, searching for the record, and deleting it.

Starting URL: https://demoqa.com/webtables

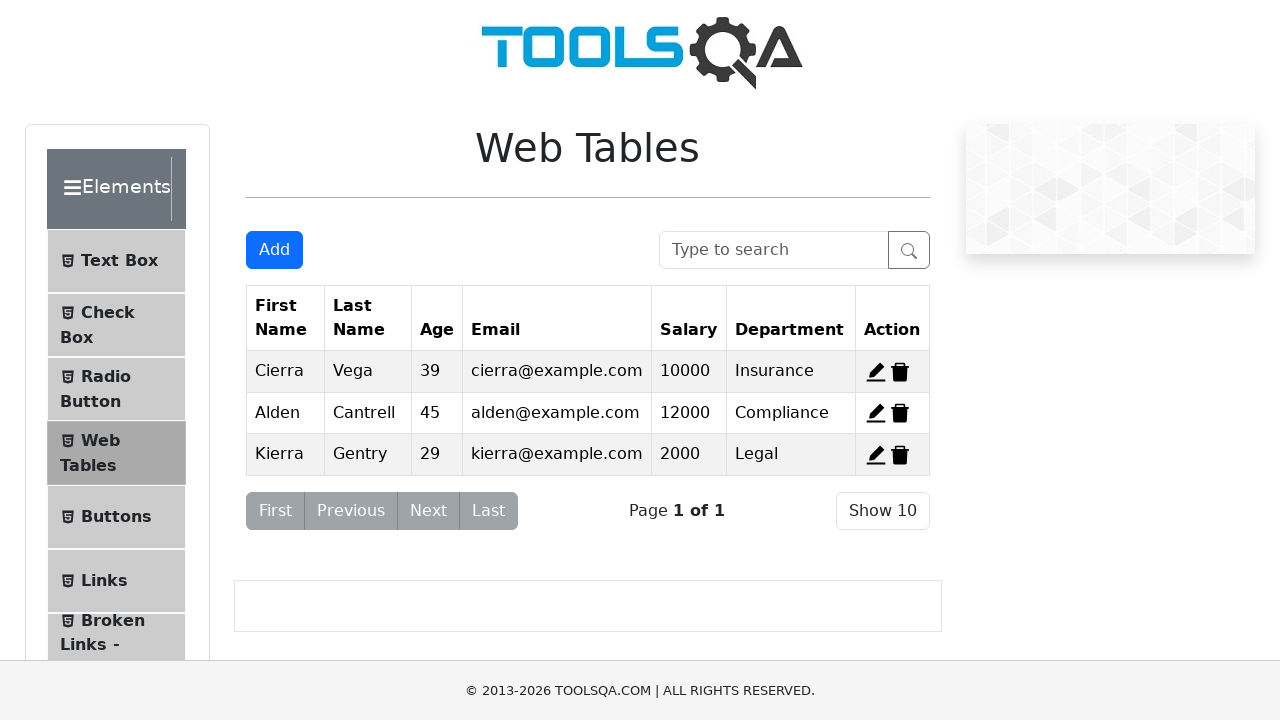

Clicked 'Add New Record' button to open modal form at (274, 250) on #addNewRecordButton
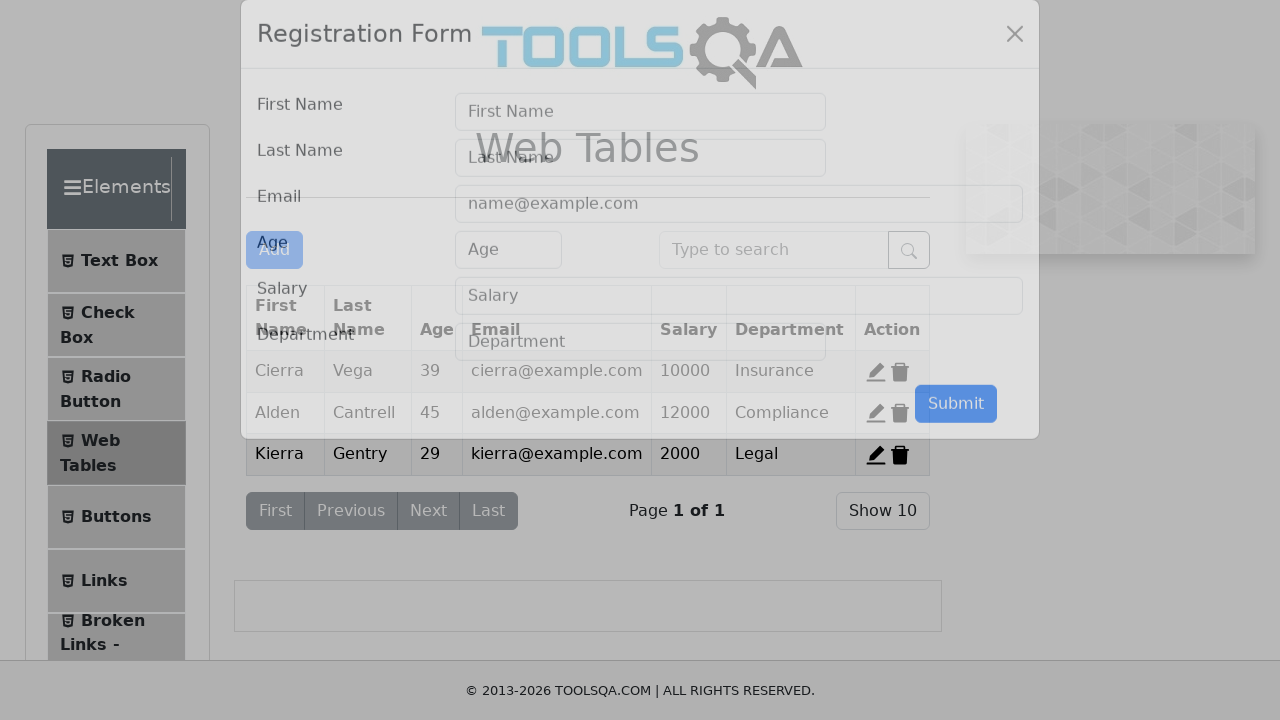

Modal form loaded and became visible
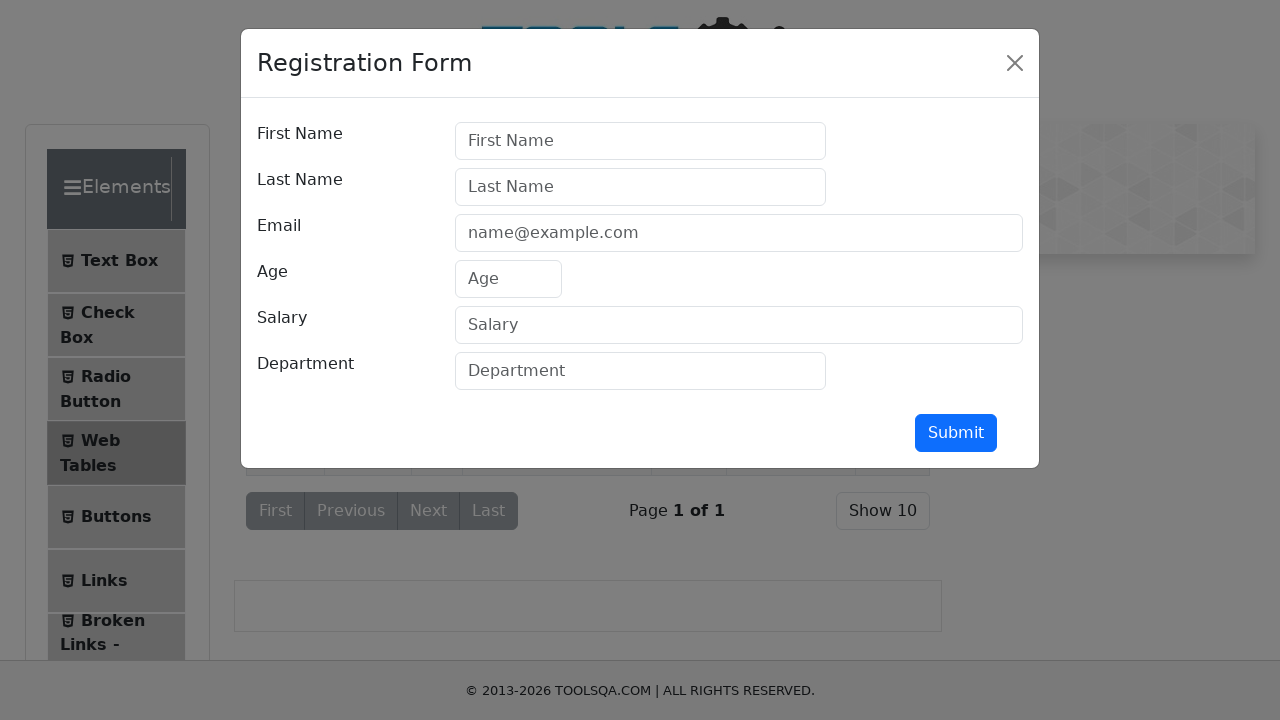

Filled first name field with 'Max' on #firstName
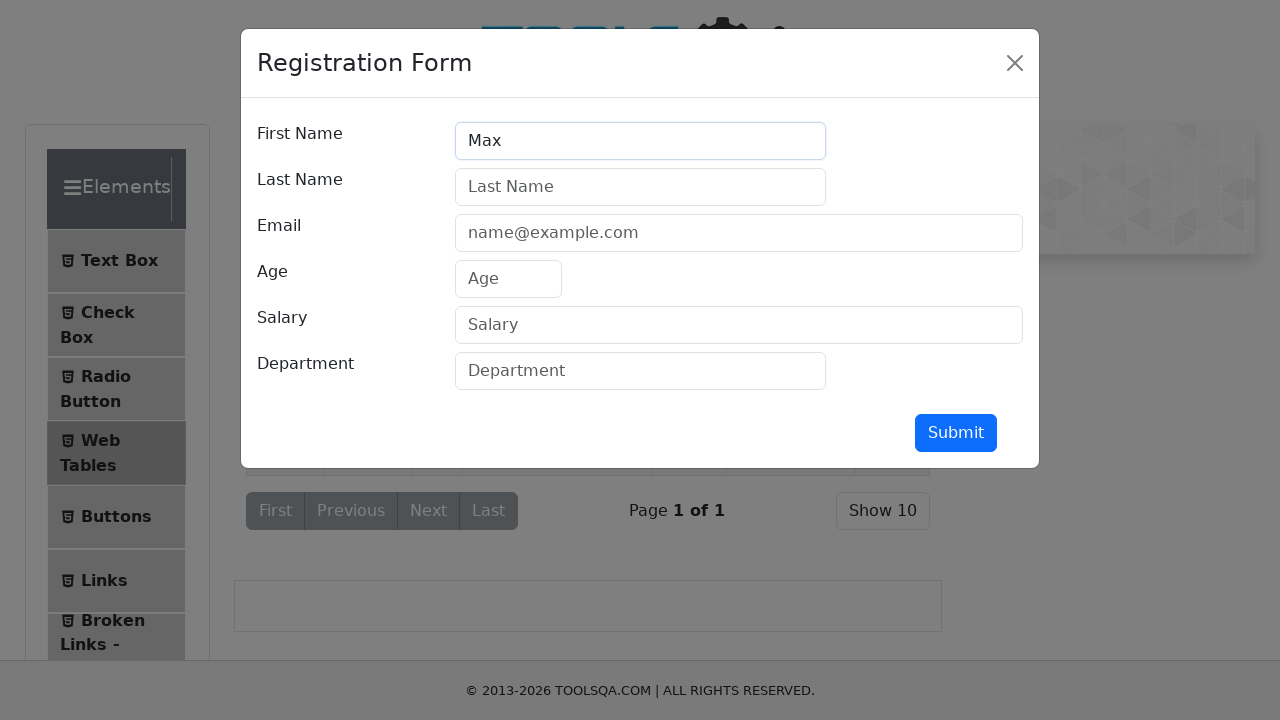

Filled last name field with 'Pankratov' on #lastName
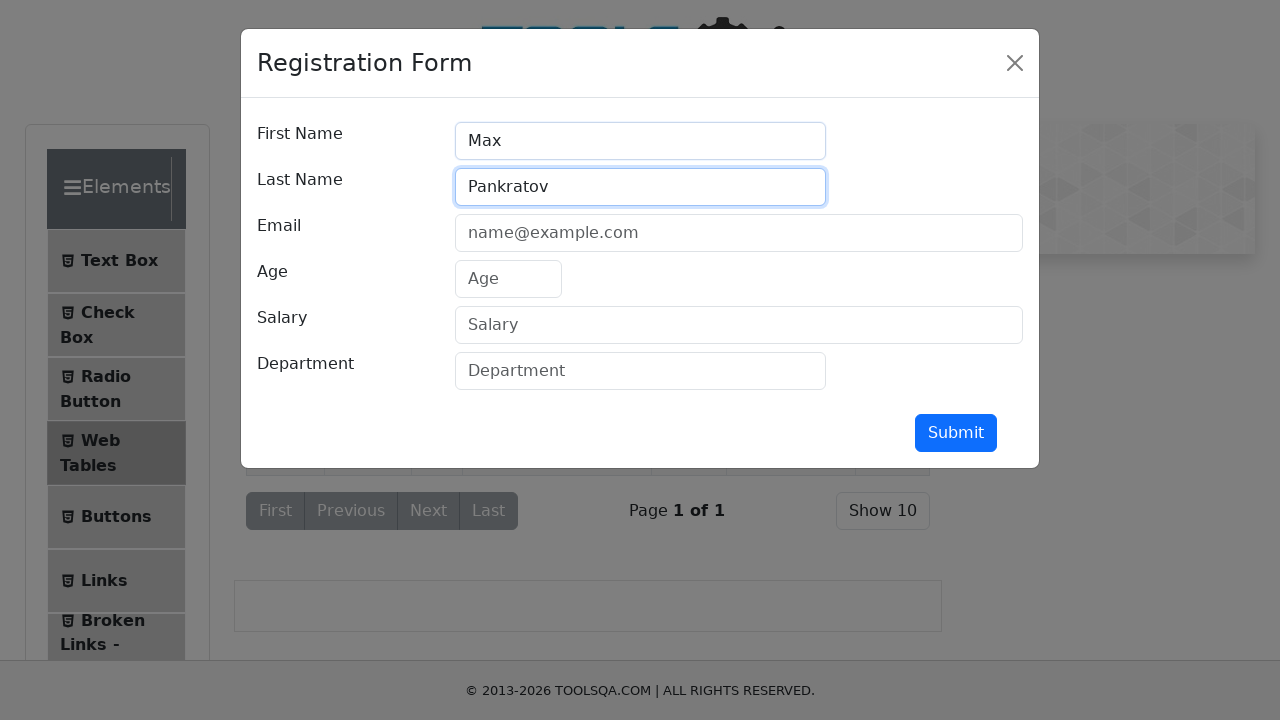

Filled email field with 'max@mail.ru' on #userEmail
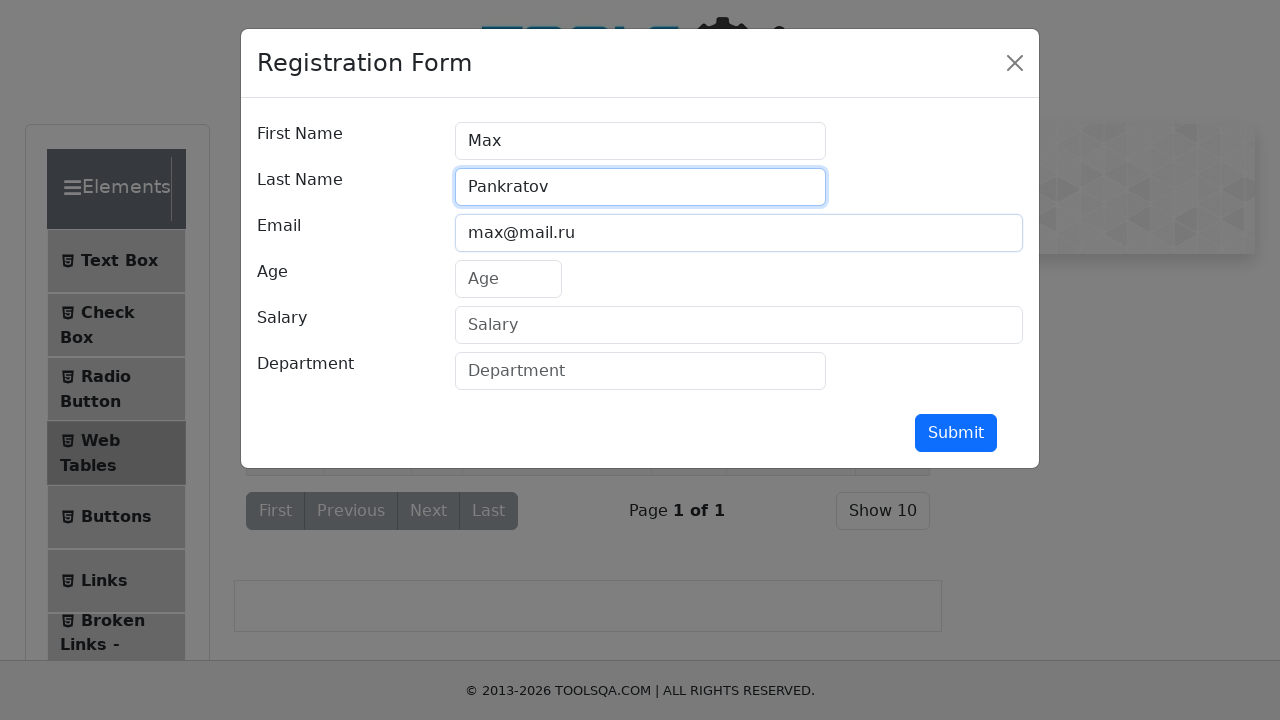

Filled age field with '43' on #age
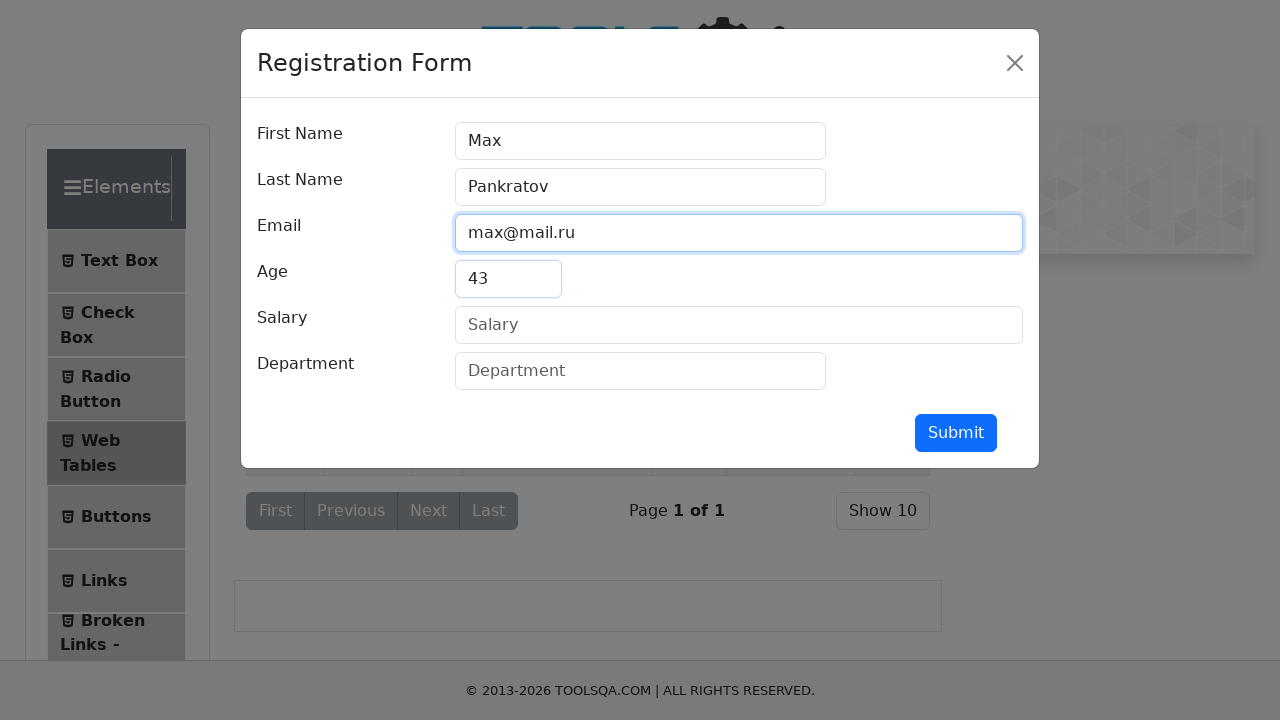

Filled salary field with '10000' on #salary
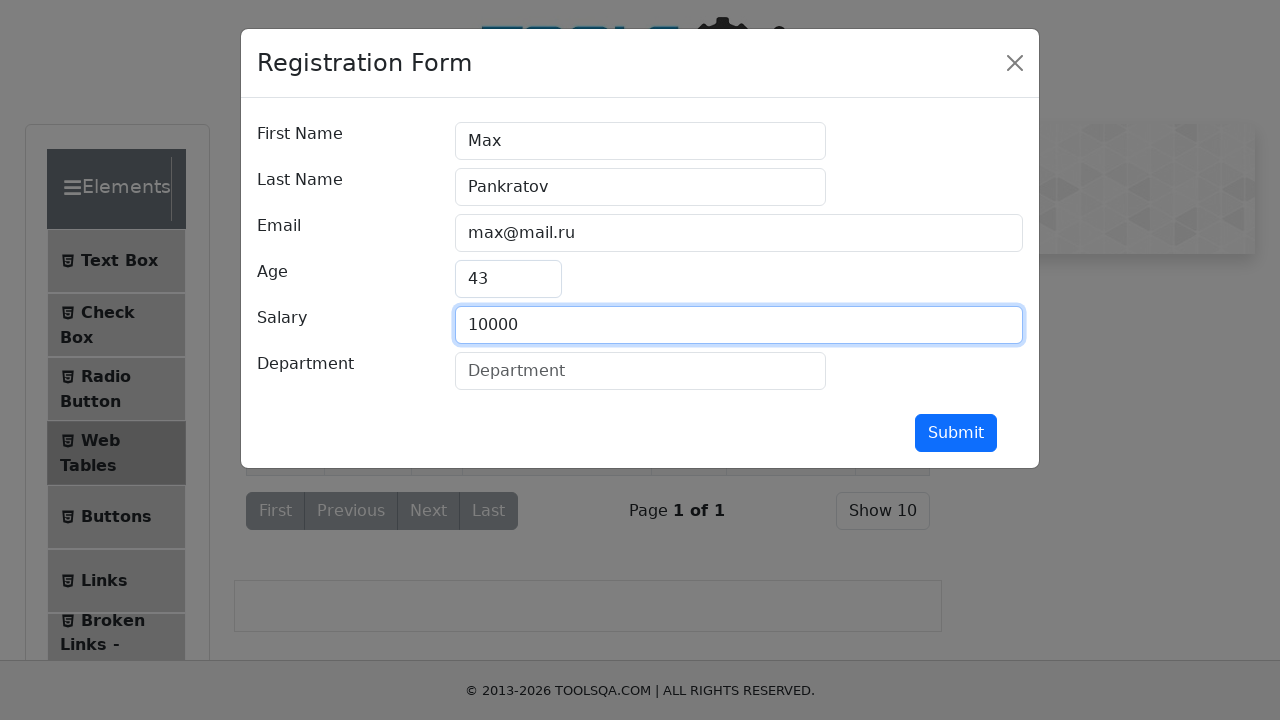

Filled department field with 'QA Automation' on #department
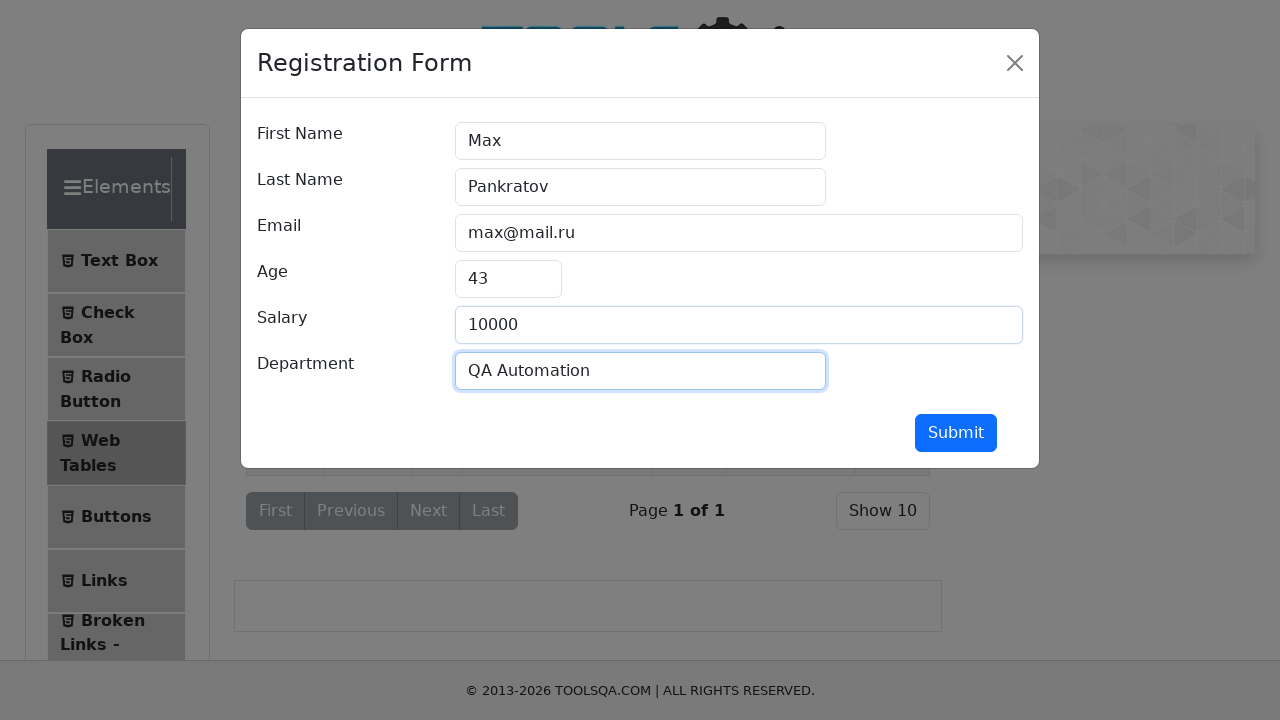

Clicked submit button to add new record at (956, 433) on #submit
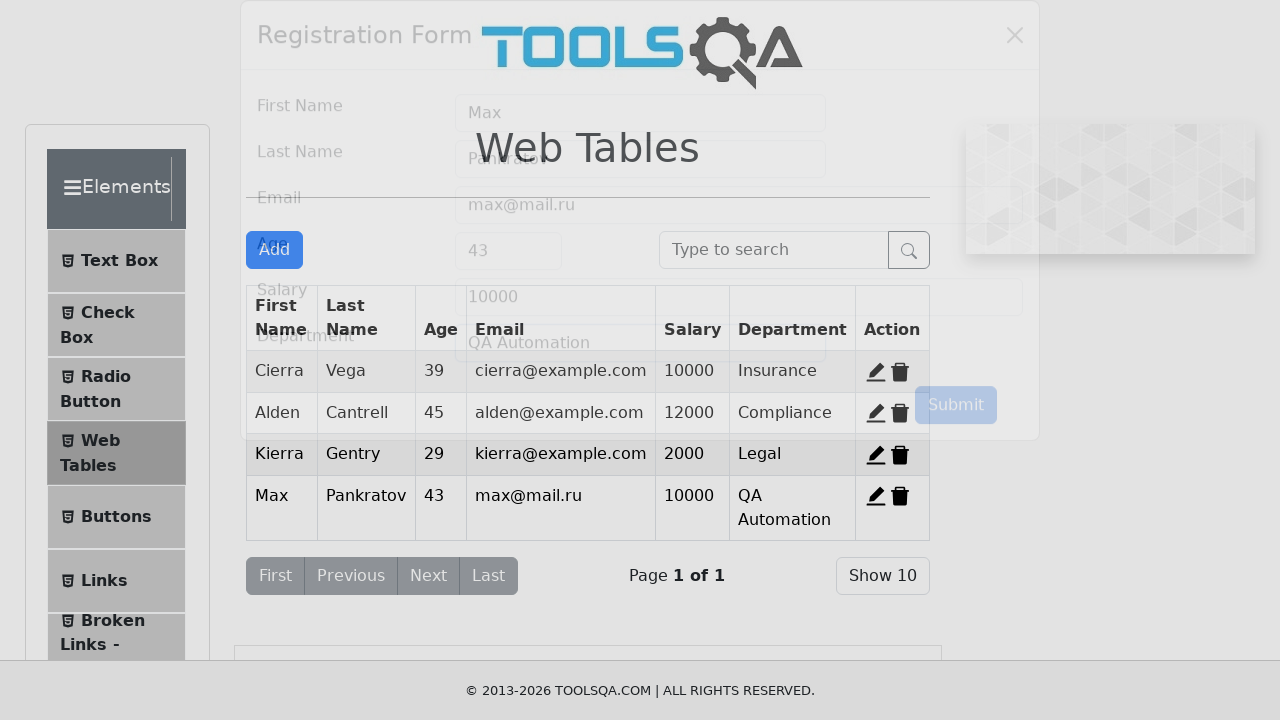

Searched for 'Max' in the web table on #searchBox
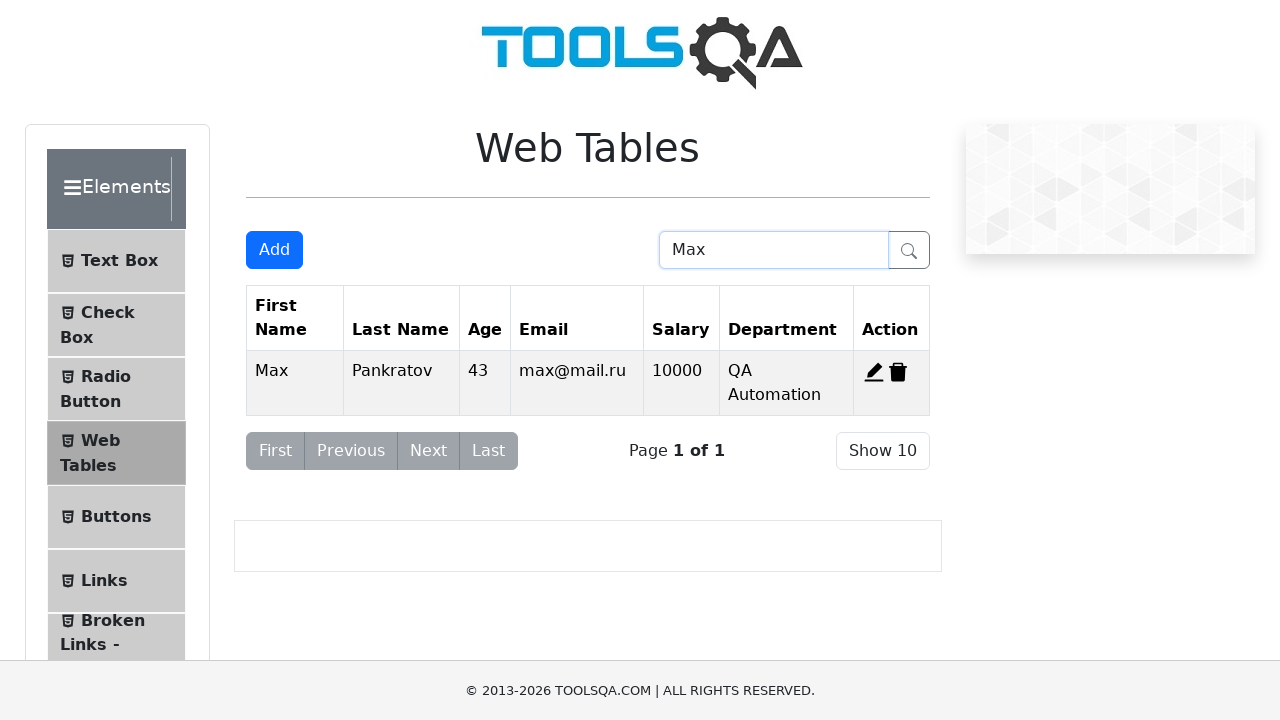

Delete button for the added record appeared in search results
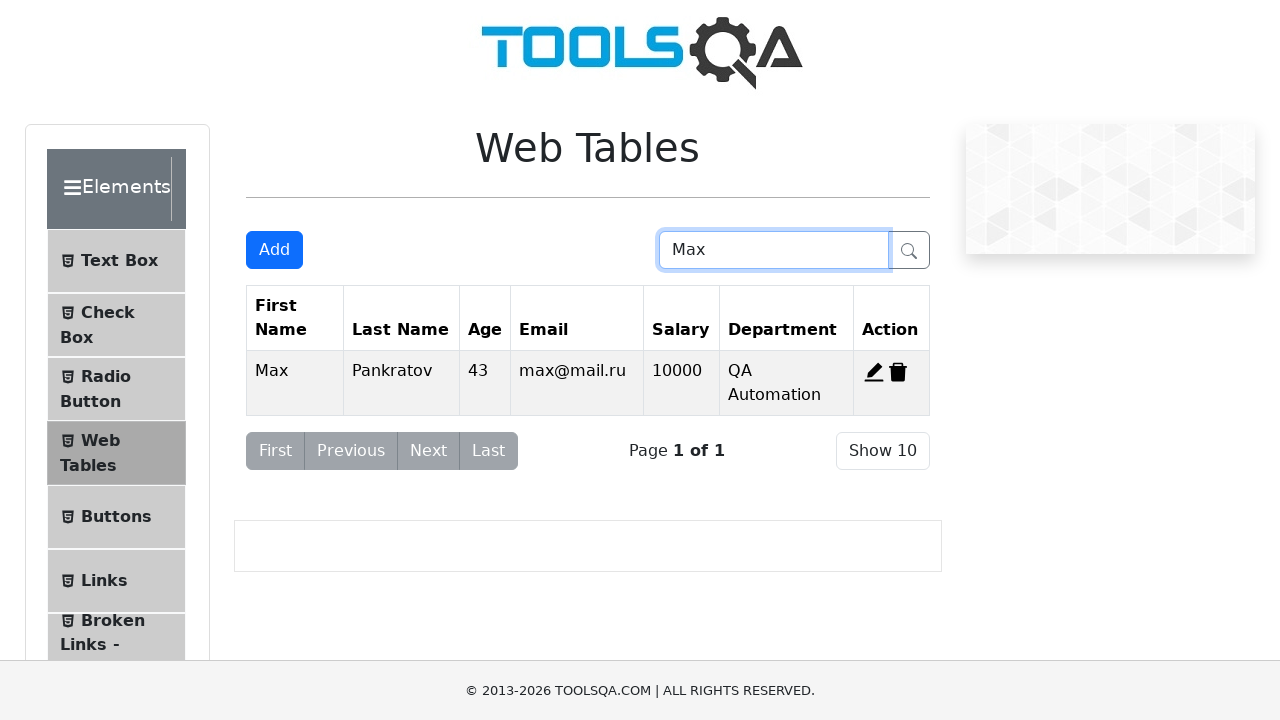

Clicked delete button to remove the added record at (898, 372) on #delete-record-4
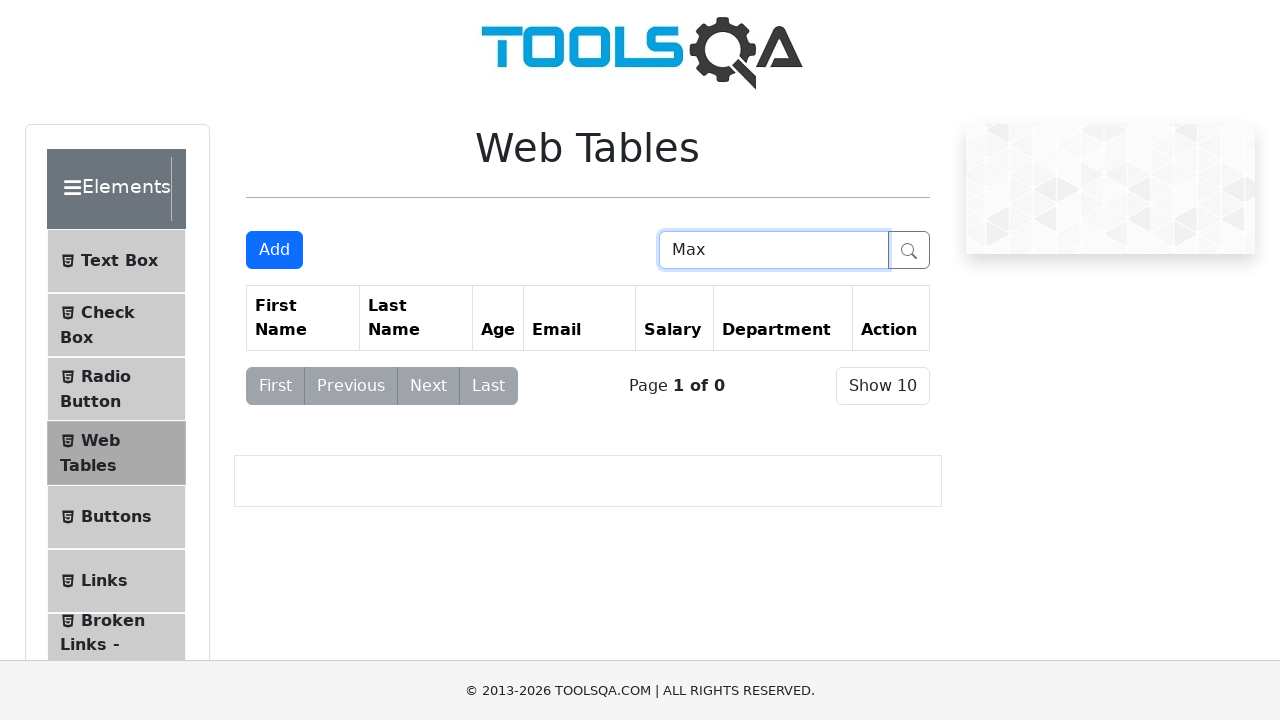

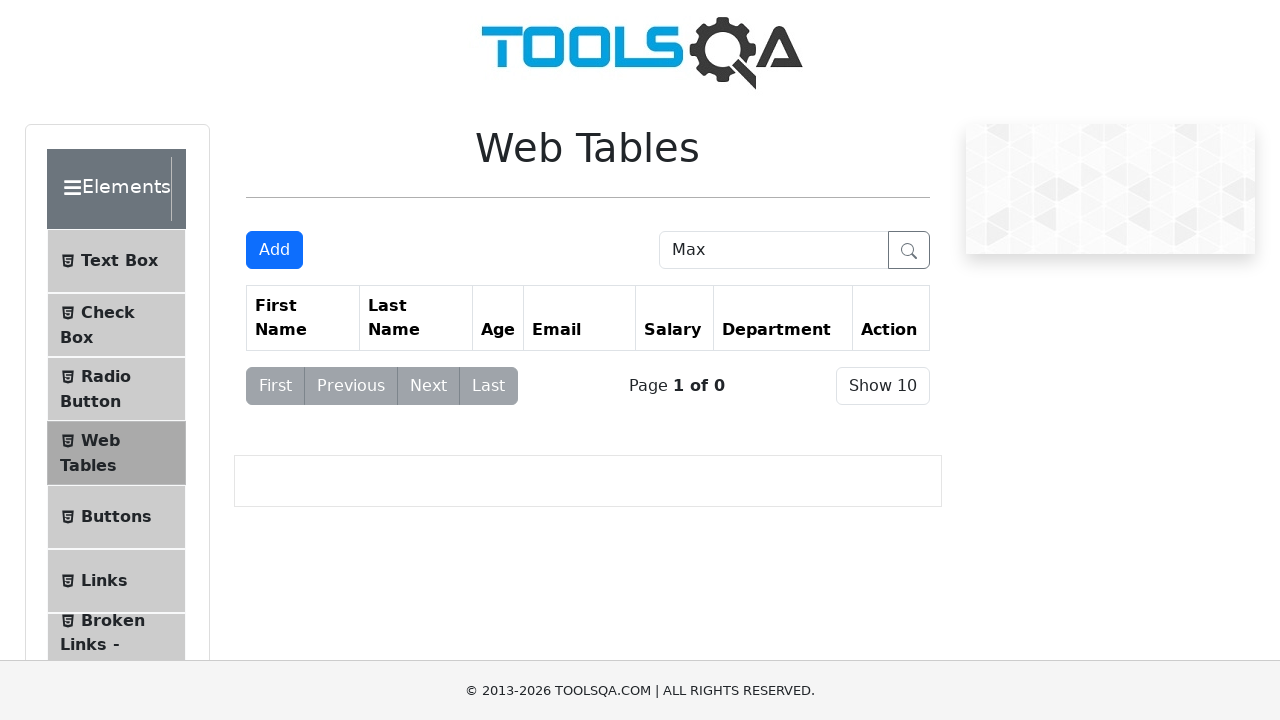